Tests that hovering over the CVV hint icon displays the CVV help tooltip.

Starting URL: https://sandbox.cardpay.com/MI/cardpayment2.html?orderXml=PE9SREVSIFdBTExFVF9JRD0nODI5OScgT1JERVJfTlVNQkVSPSc0NTgyMTEnIEFNT1VOVD0nMjkxLjg2JyBDVVJSRU5DWT0nRVVSJyAgRU1BSUw9J2N1c3RvbWVyQGV4YW1wbGUuY29tJz4KPEFERFJFU1MgQ09VTlRSWT0nVVNBJyBTVEFURT0nTlknIFpJUD0nMTAwMDEnIENJVFk9J05ZJyBTVFJFRVQ9JzY3NyBTVFJFRVQnIFBIT05FPSc4NzY5OTA5MCcgVFlQRT0nQklMTElORycvPgo8L09SREVSPg==&sha512=998150a2b27484b776a1628bfe7505a9cb430f276dfa35b14315c1c8f03381a90490f6608f0dcff789273e05926cd782e1bb941418a9673f43c47595aa7b8b0d

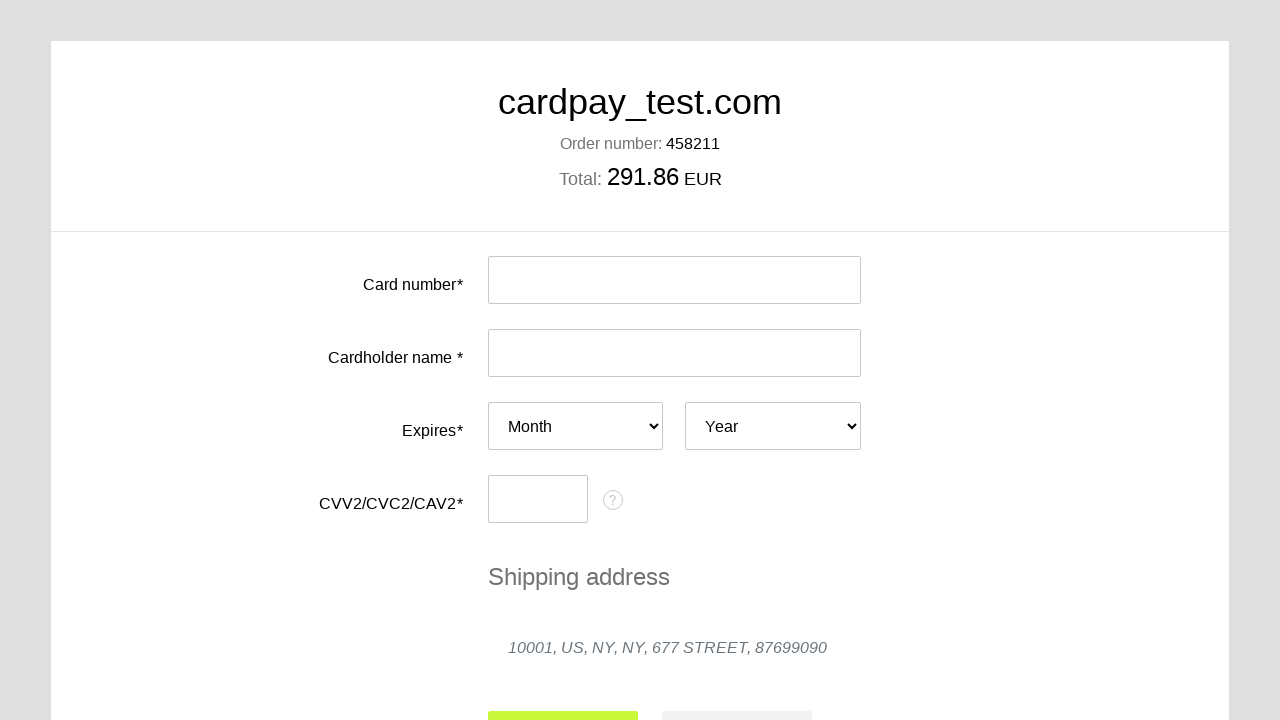

Hovered over CVV hint icon to trigger tooltip at (613, 500) on #cvc-hint-toggle
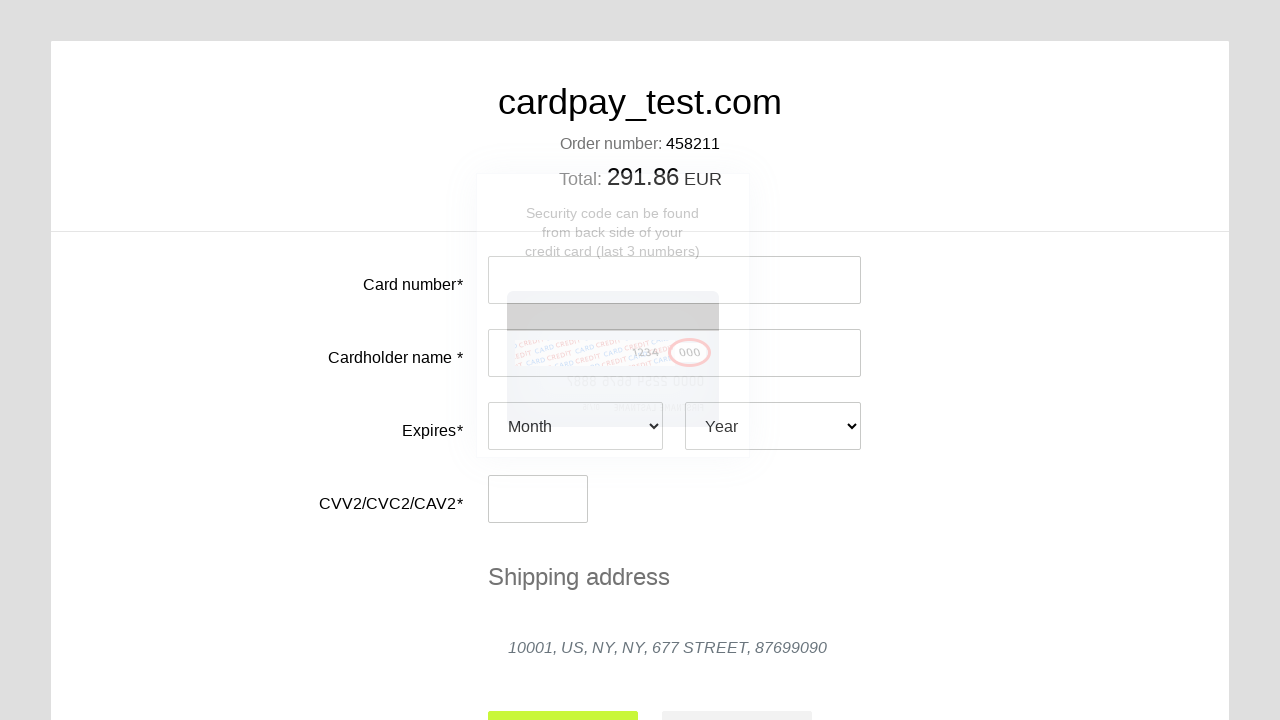

Waited 500ms for CVV help tooltip to appear
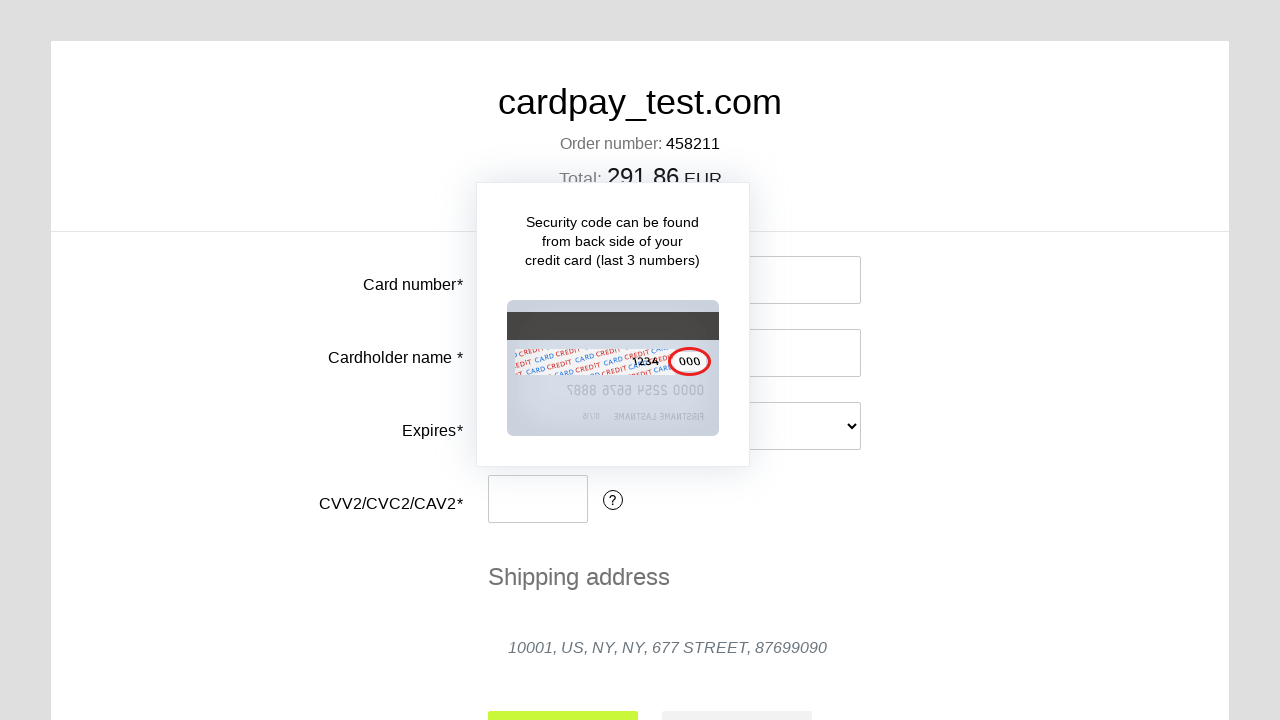

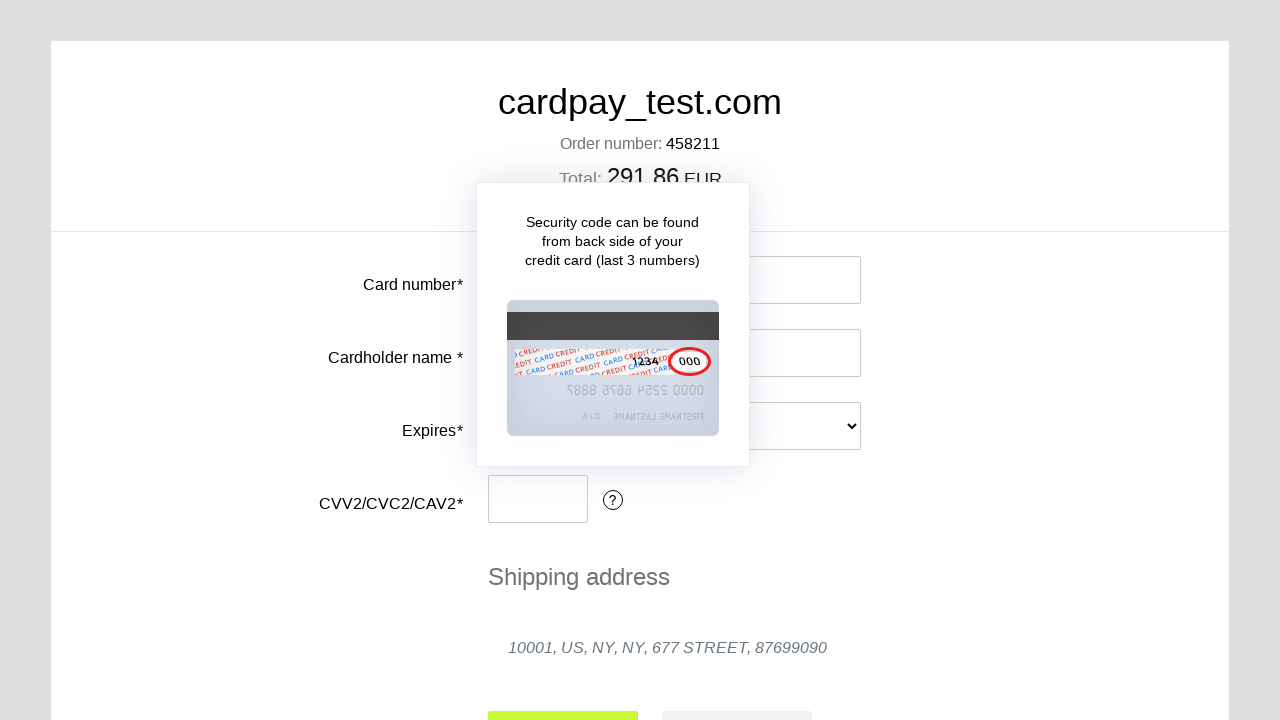